Tests an e-commerce flow by searching for products, adding items to cart, and completing checkout process

Starting URL: https://rahulshettyacademy.com/seleniumPractise/#/

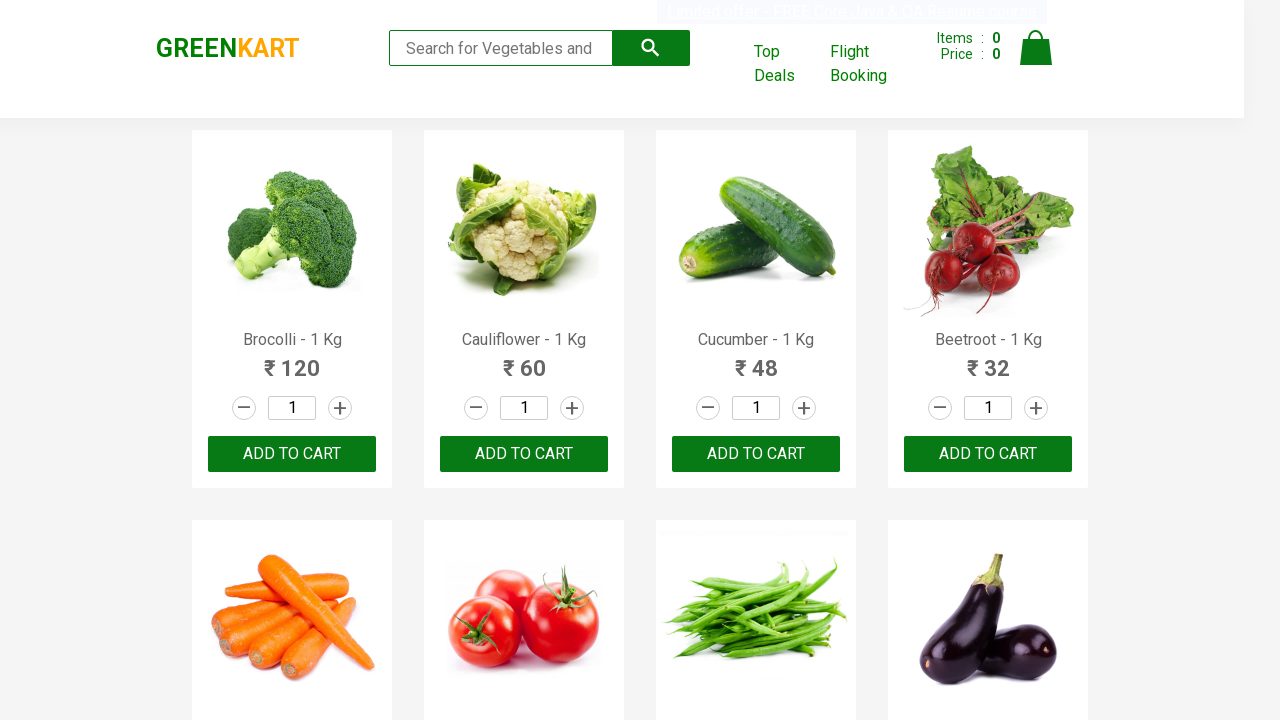

Filled search field with 'ca' to find products on .search-keyword
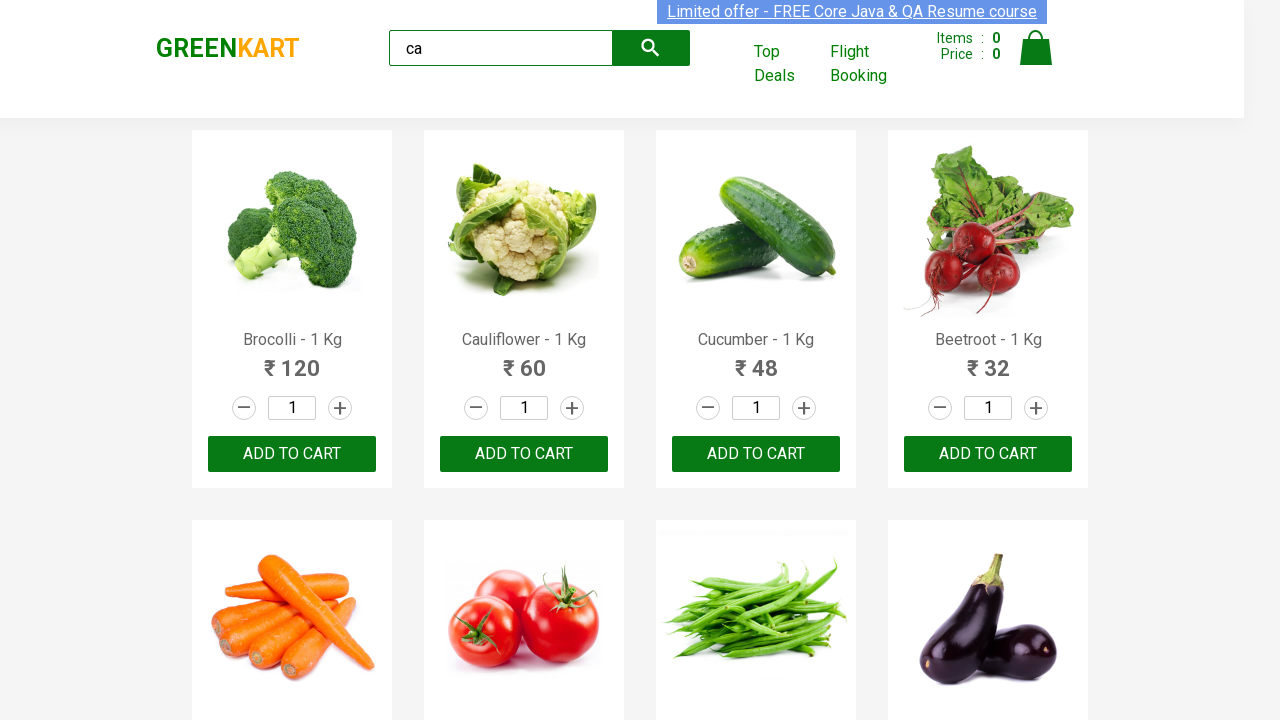

Waited 2000ms for products to load
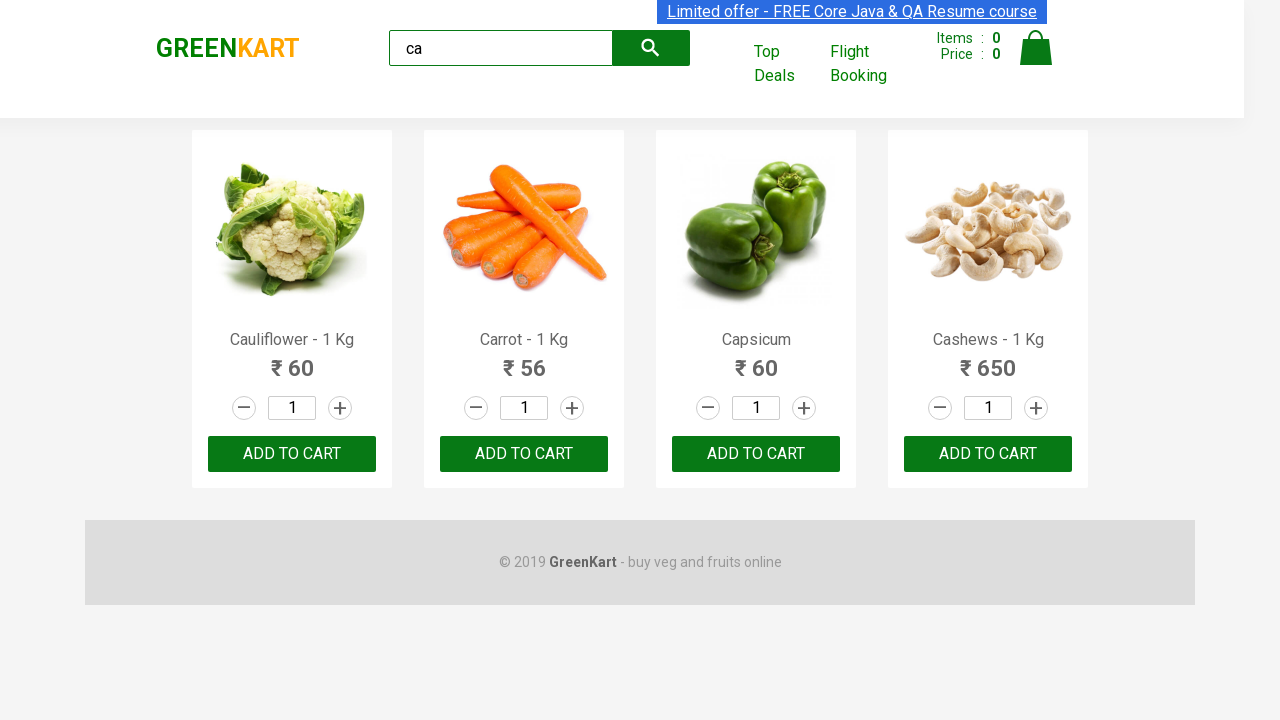

Located all products on the page
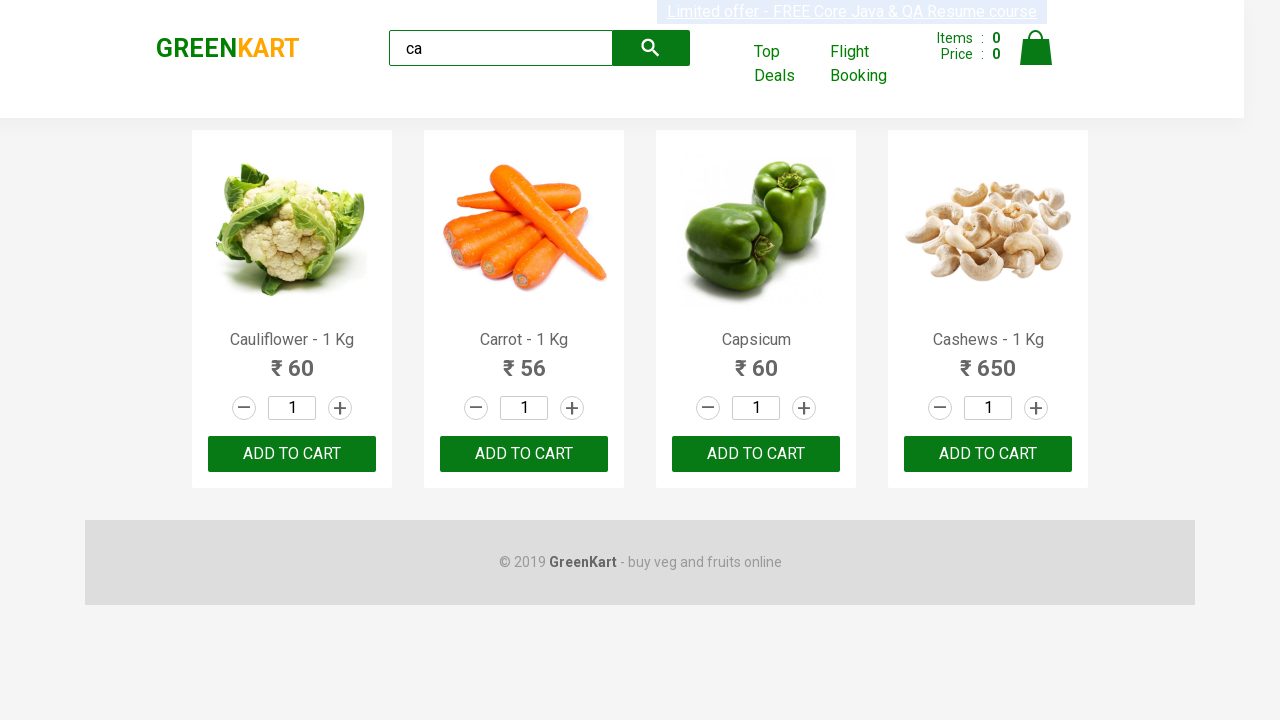

Found 4 products in total
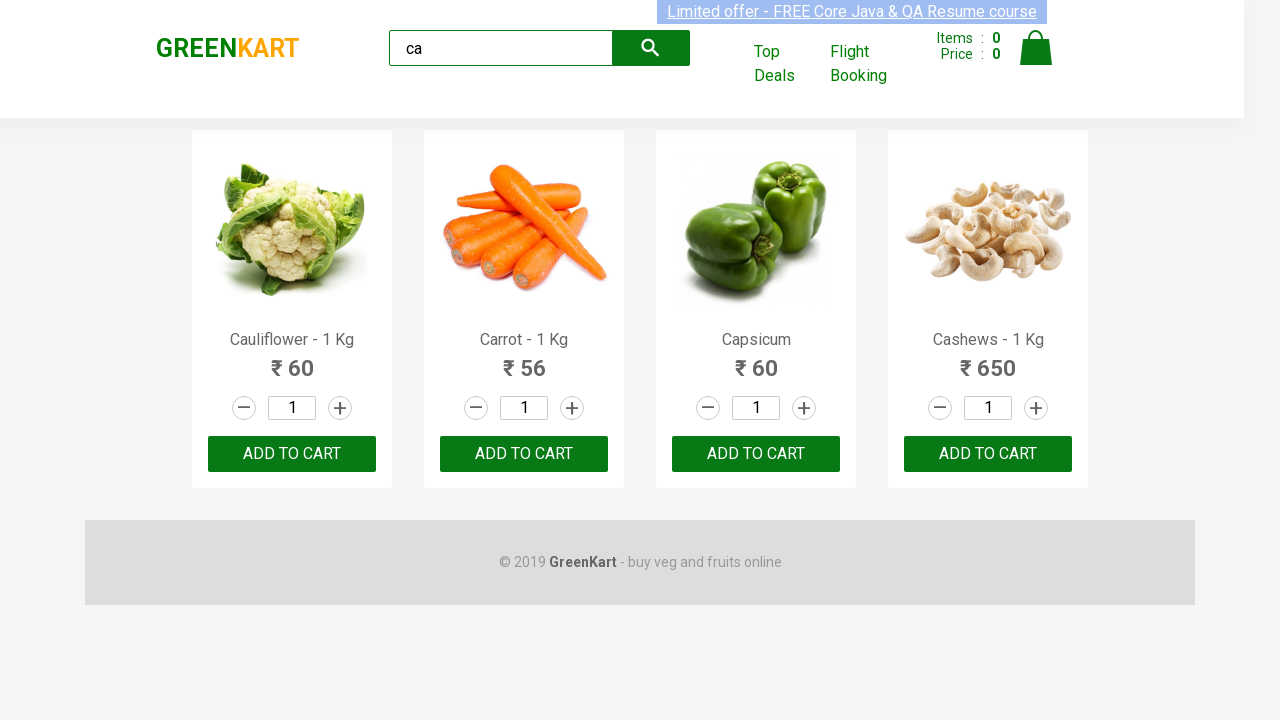

Retrieved product name: Cauliflower - 1 Kg
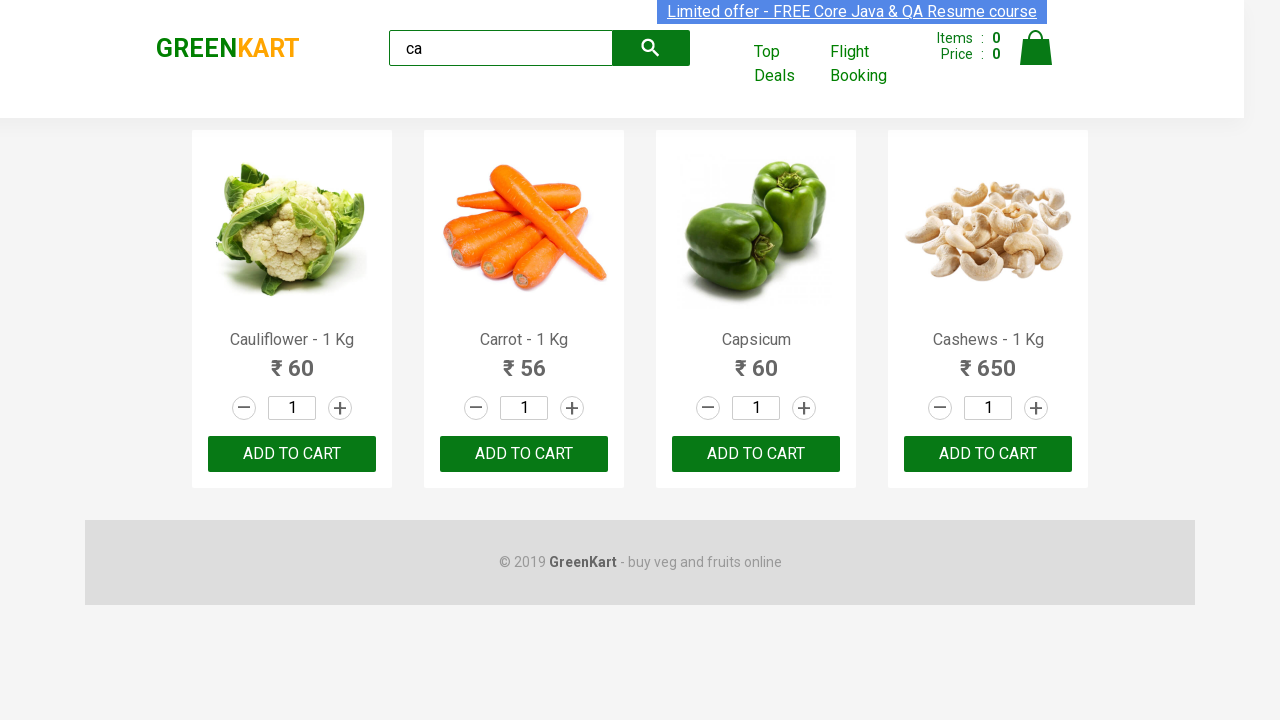

Retrieved product name: Carrot - 1 Kg
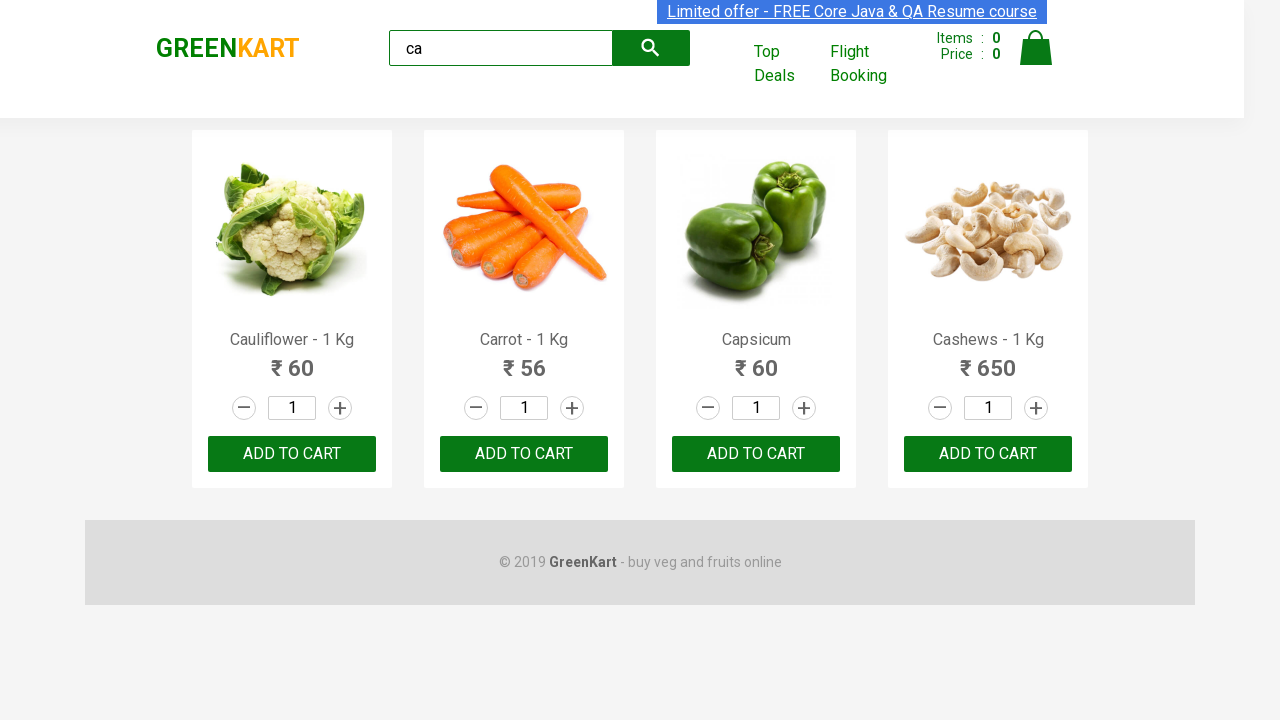

Retrieved product name: Capsicum
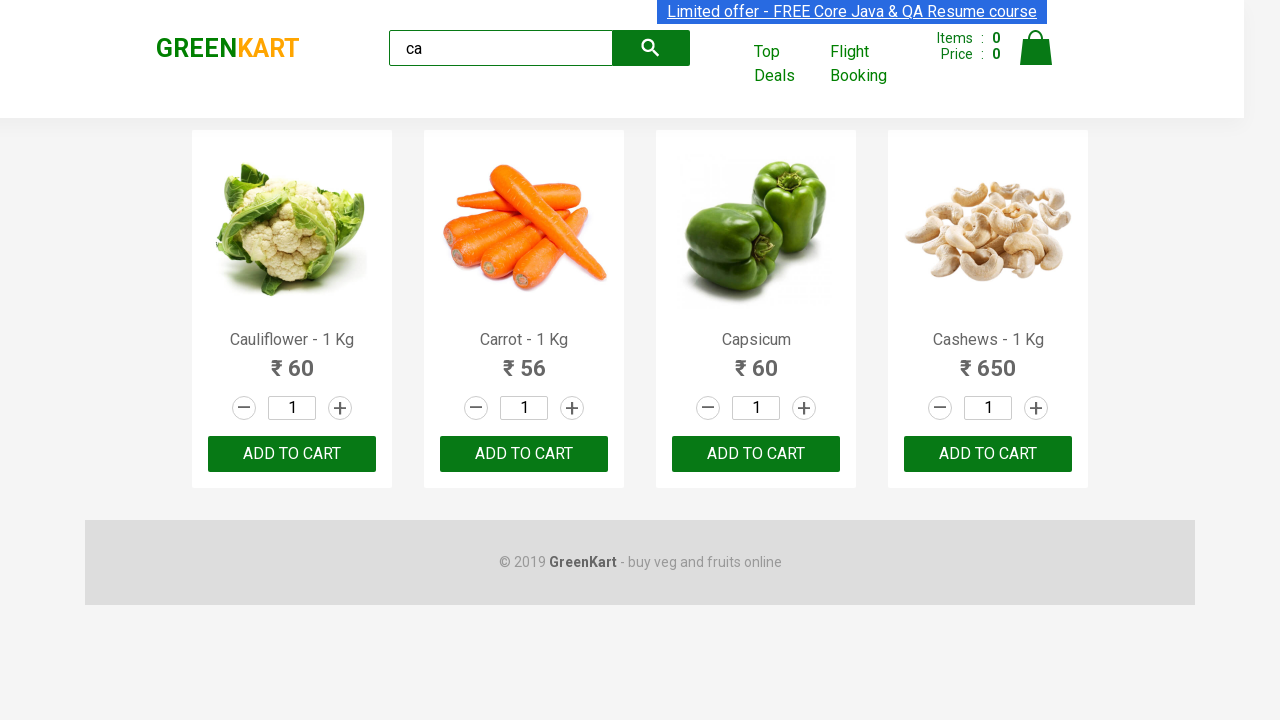

Retrieved product name: Cashews - 1 Kg
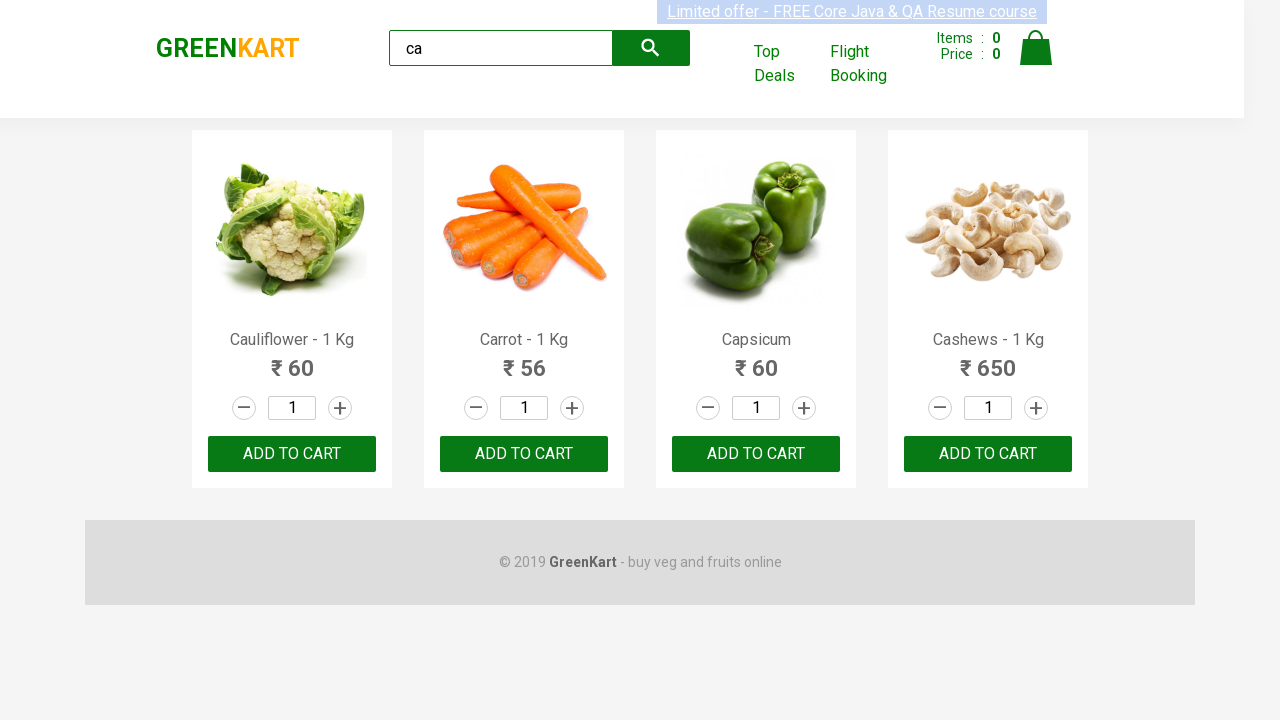

Clicked add button for Cashews product at (988, 454) on .products .product >> nth=3 >> button
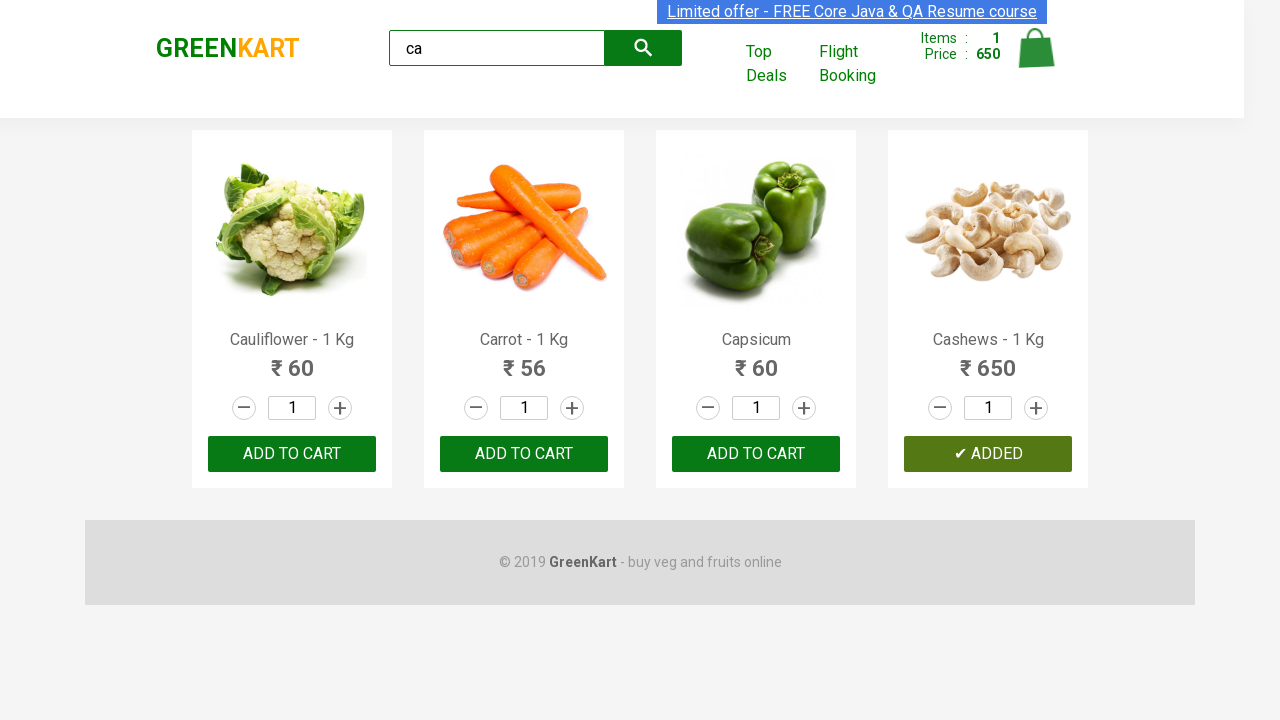

Clicked on cart icon to view cart at (1036, 59) on .cart-icon
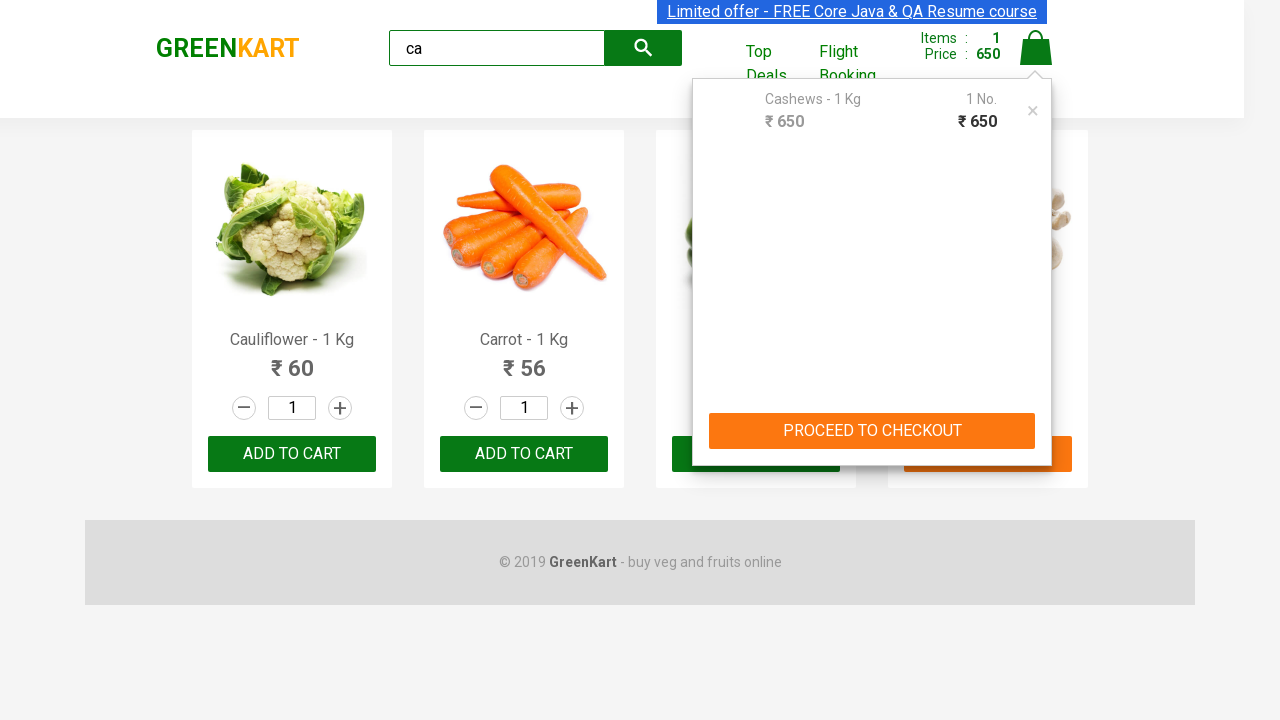

Clicked PROCEED TO CHECKOUT button at (872, 431) on text=PROCEED TO CHECKOUT
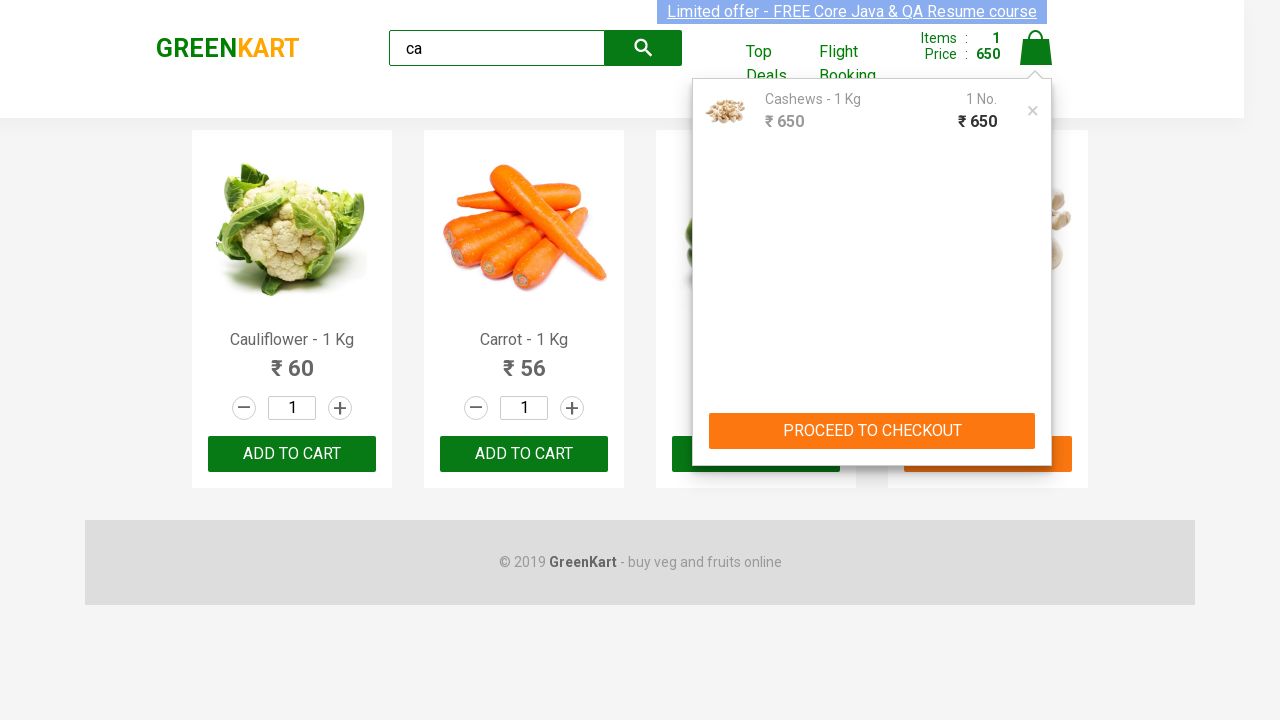

Clicked Place Order button at (1036, 420) on text=Place Order
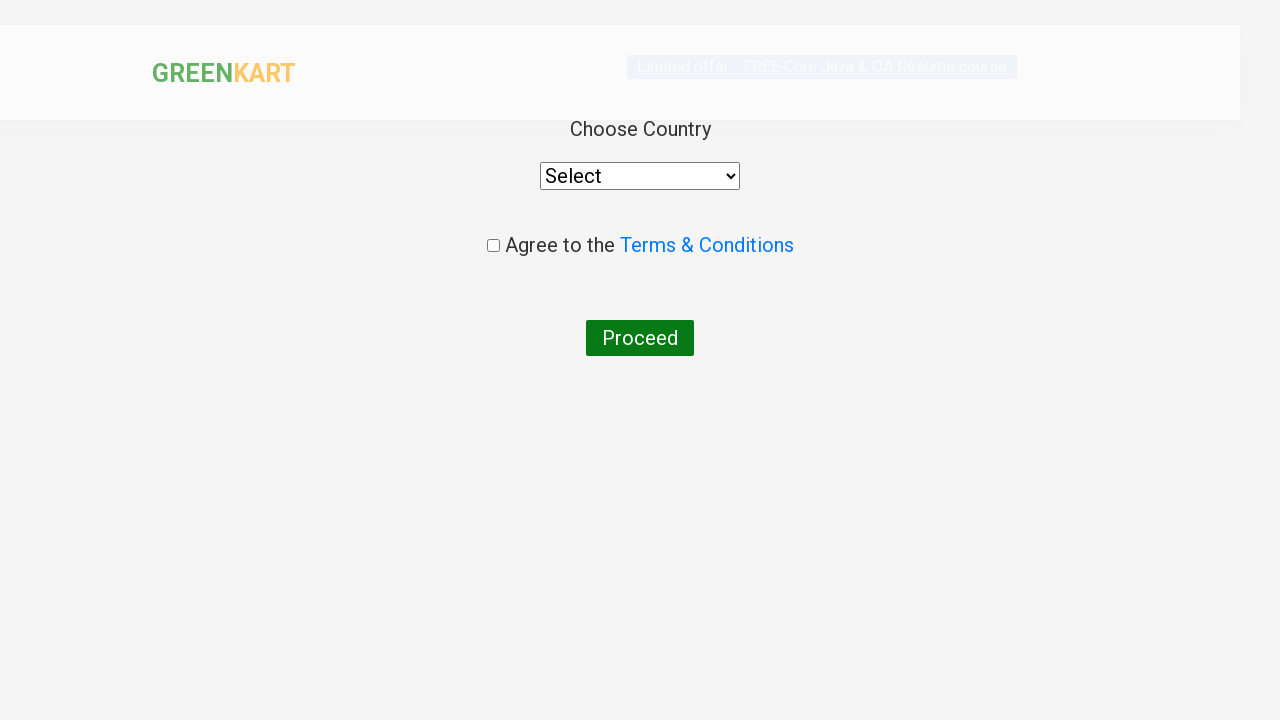

Checked the agreement checkbox at (493, 246) on .chkAgree
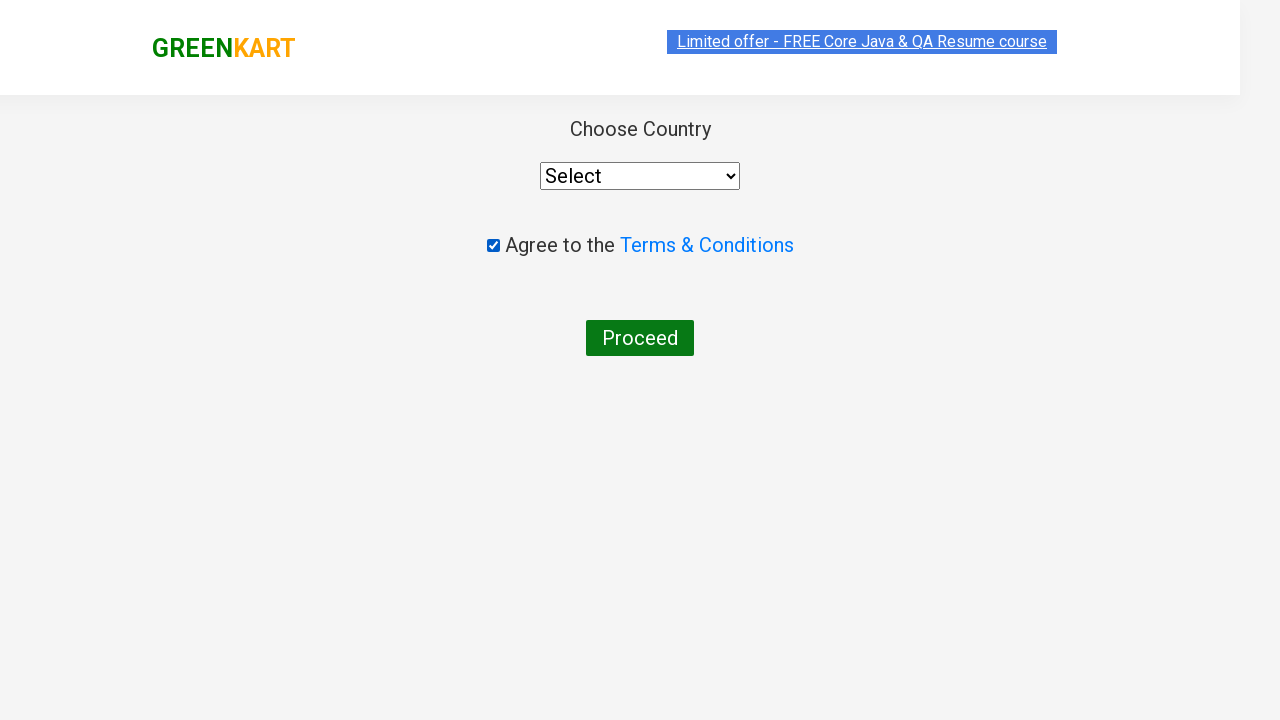

Clicked final button to complete the order at (640, 338) on button
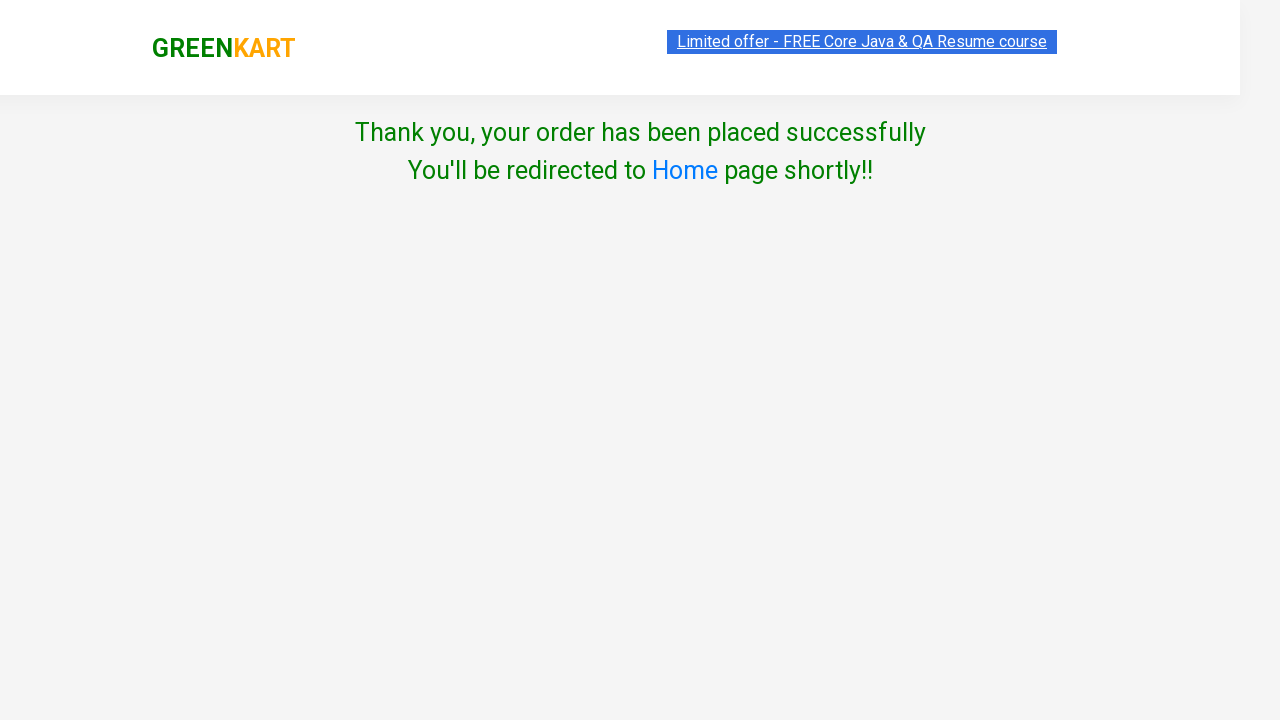

Retrieved success message: Thank you, your order has been placed successfully  You'll be redirected to Home page shortly!!
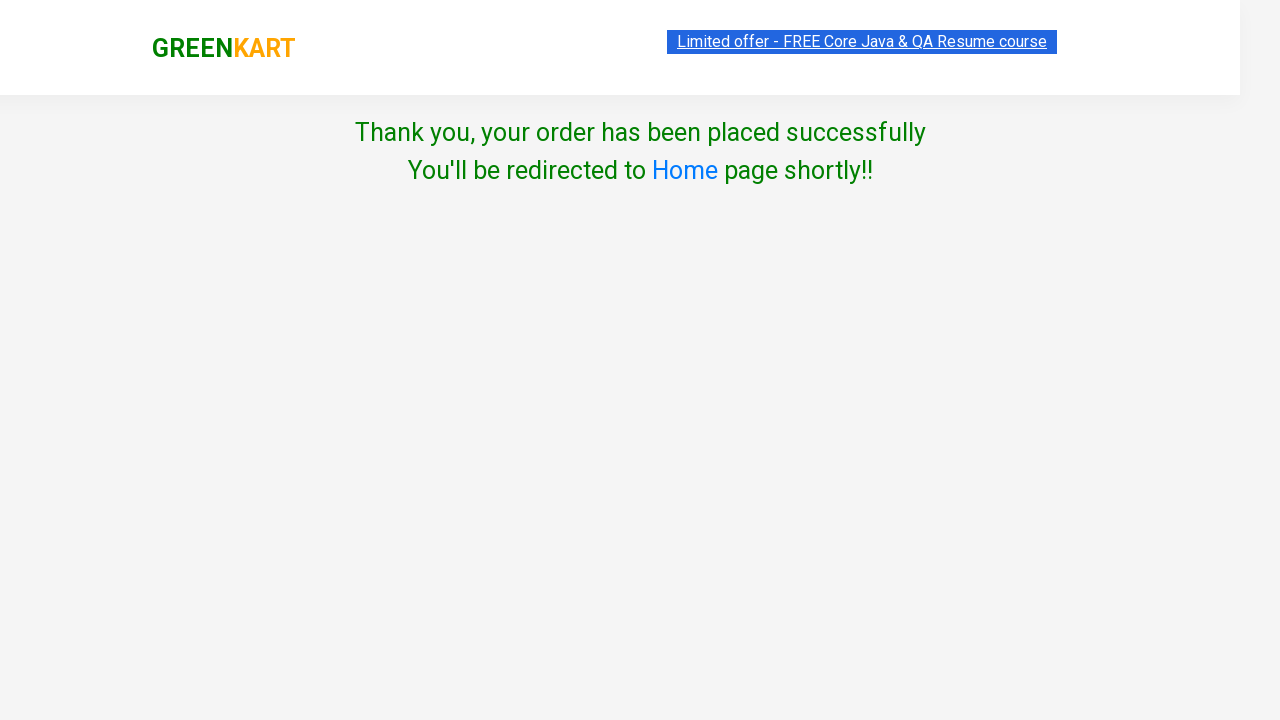

Verified that success message contains 'Thank you' - order completed successfully
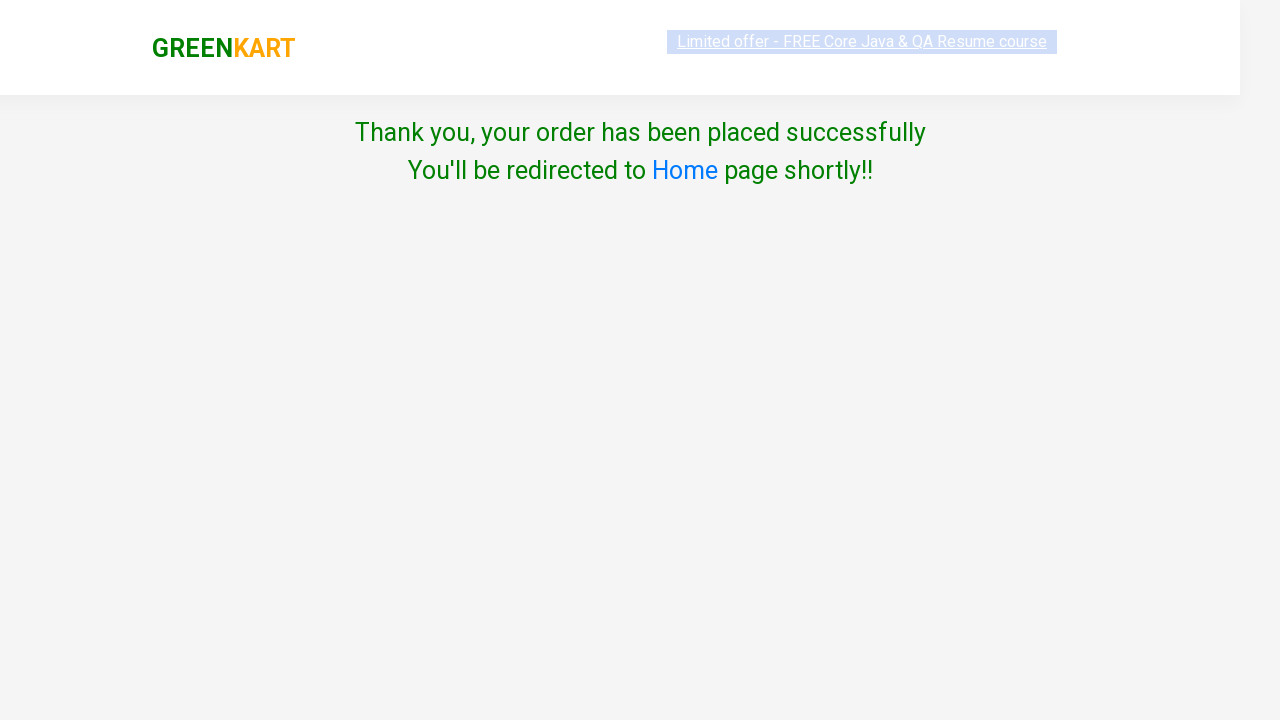

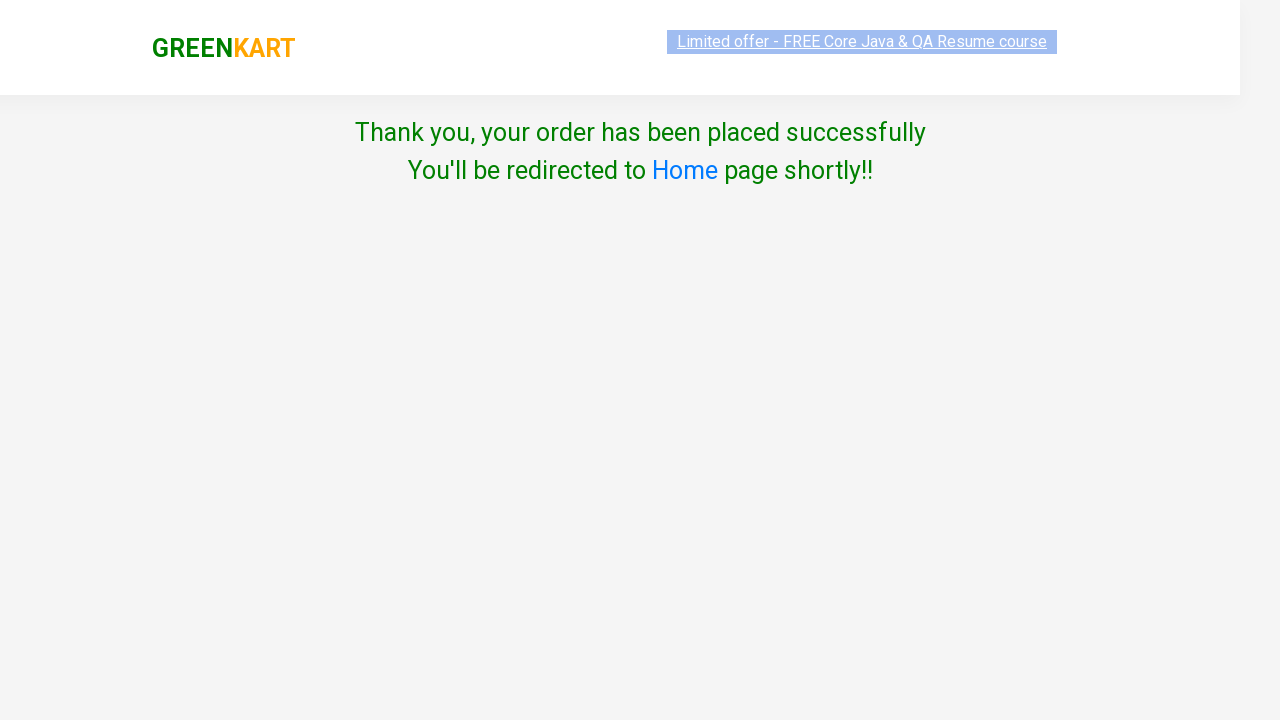